Tests JavaScript confirmation dialog by clicking OK and verifying the confirmation message

Starting URL: http://automationbykrishna.com

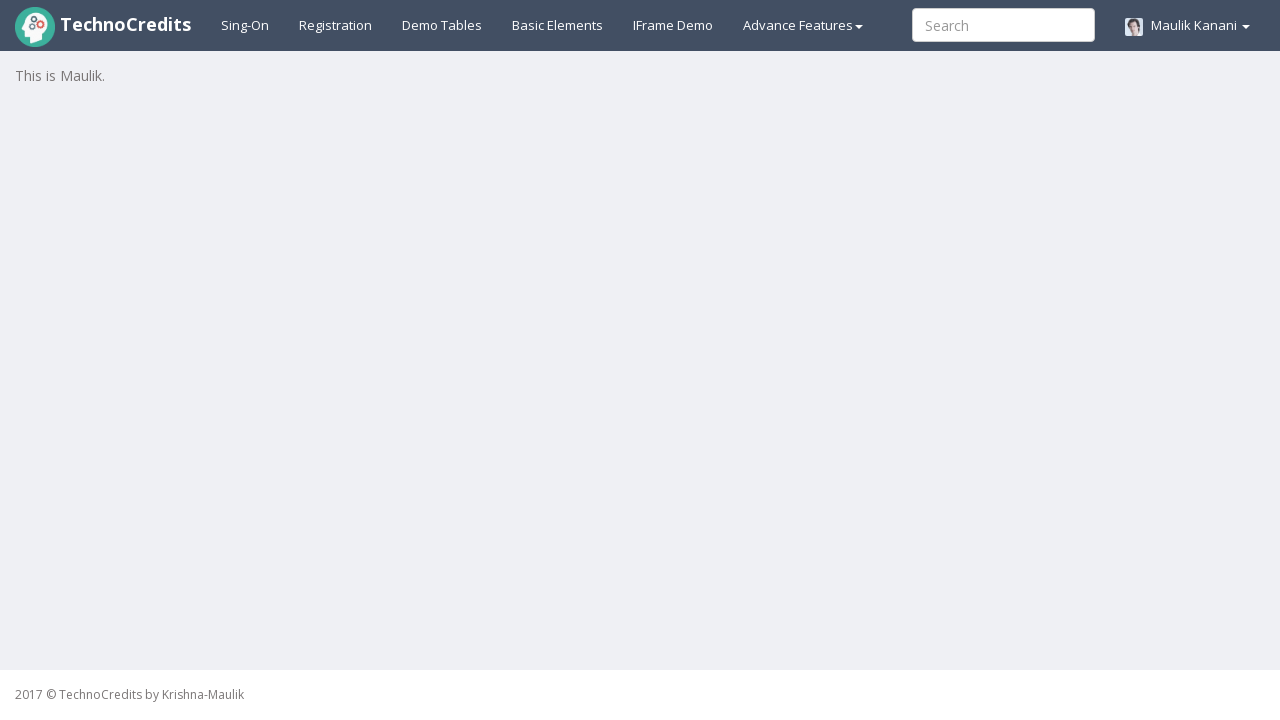

Clicked on Basic elements tab at (558, 25) on #basicelements
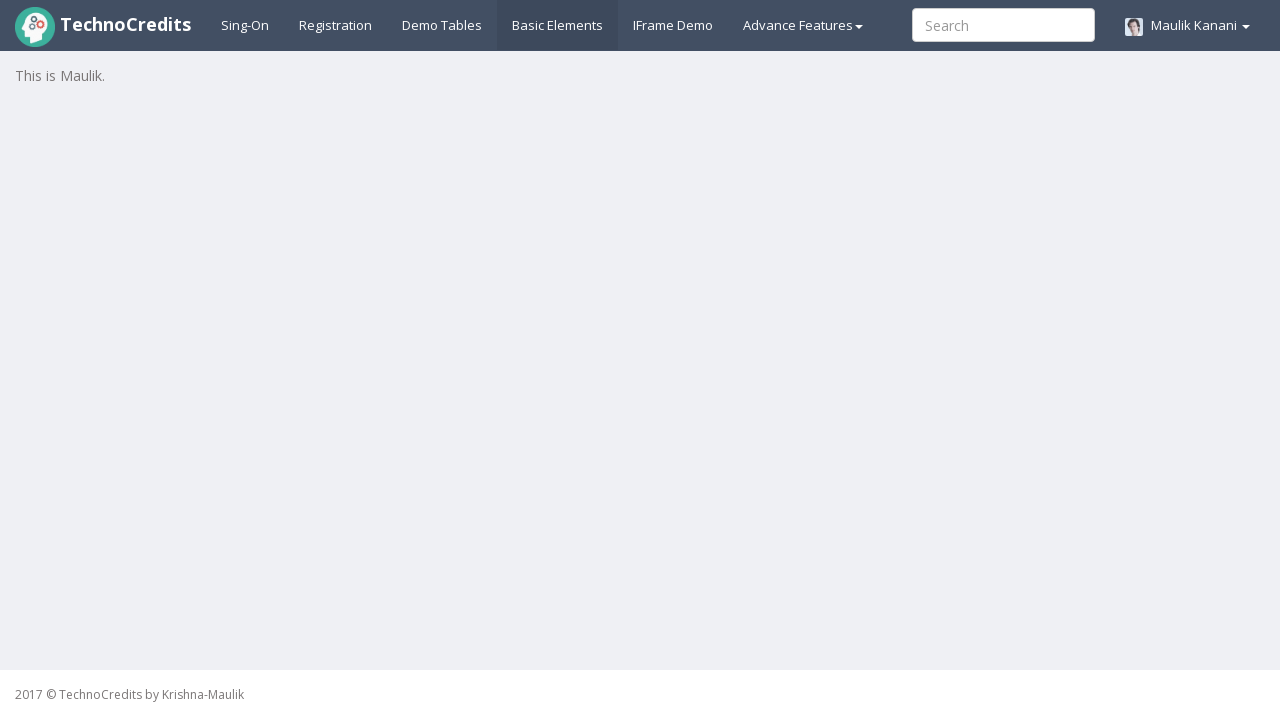

JavaScript confirmation button appeared and loaded
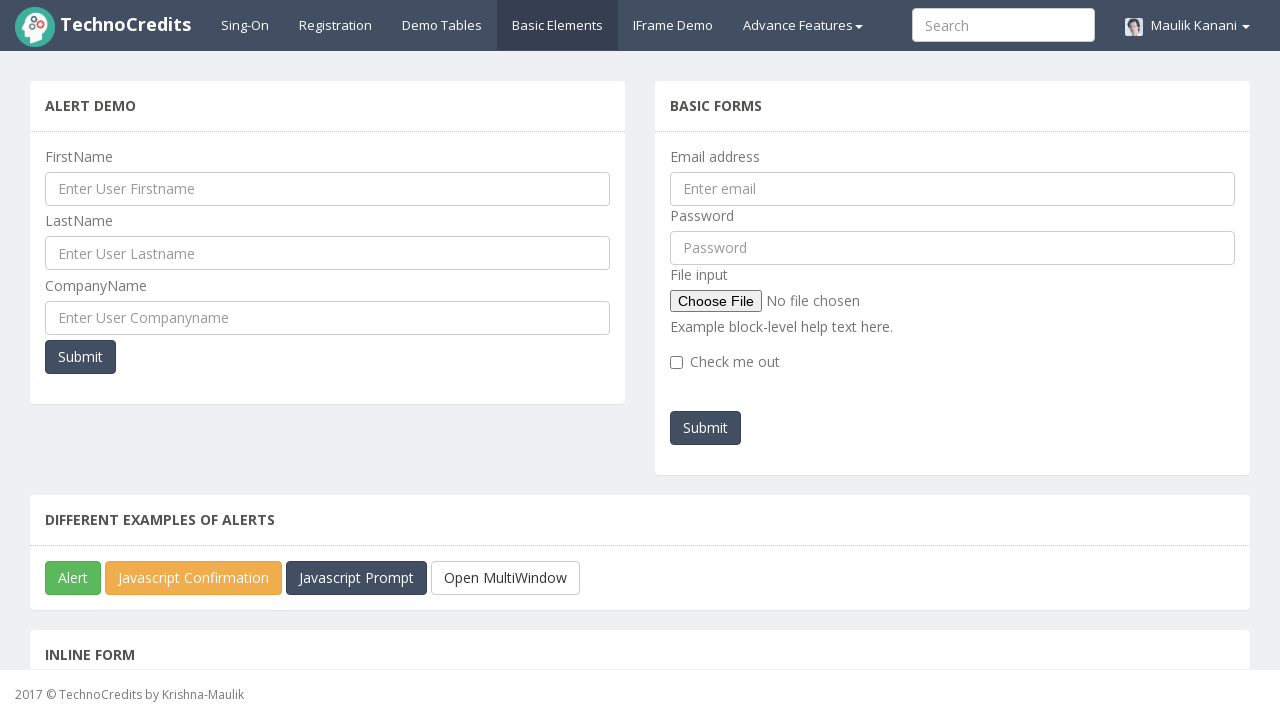

Clicked on JavaScript confirmation button at (194, 578) on #javascriptConfirmBox
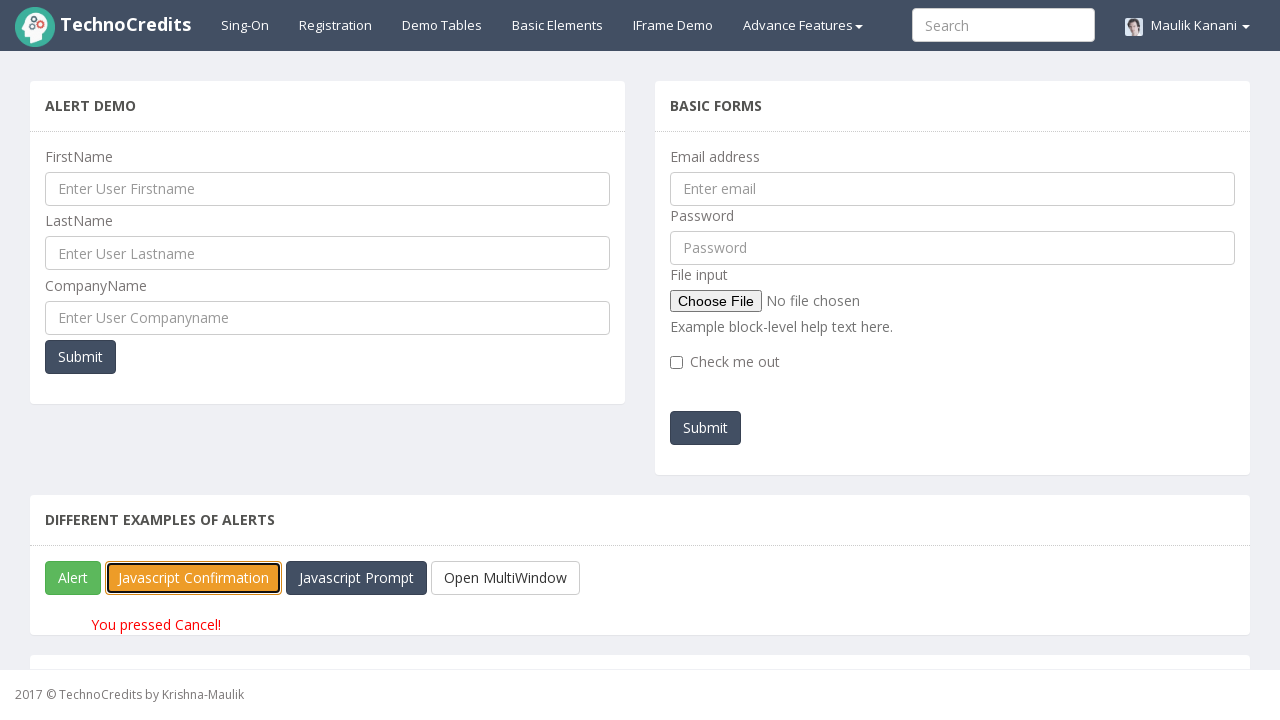

Set up dialog handler to accept confirmation dialog
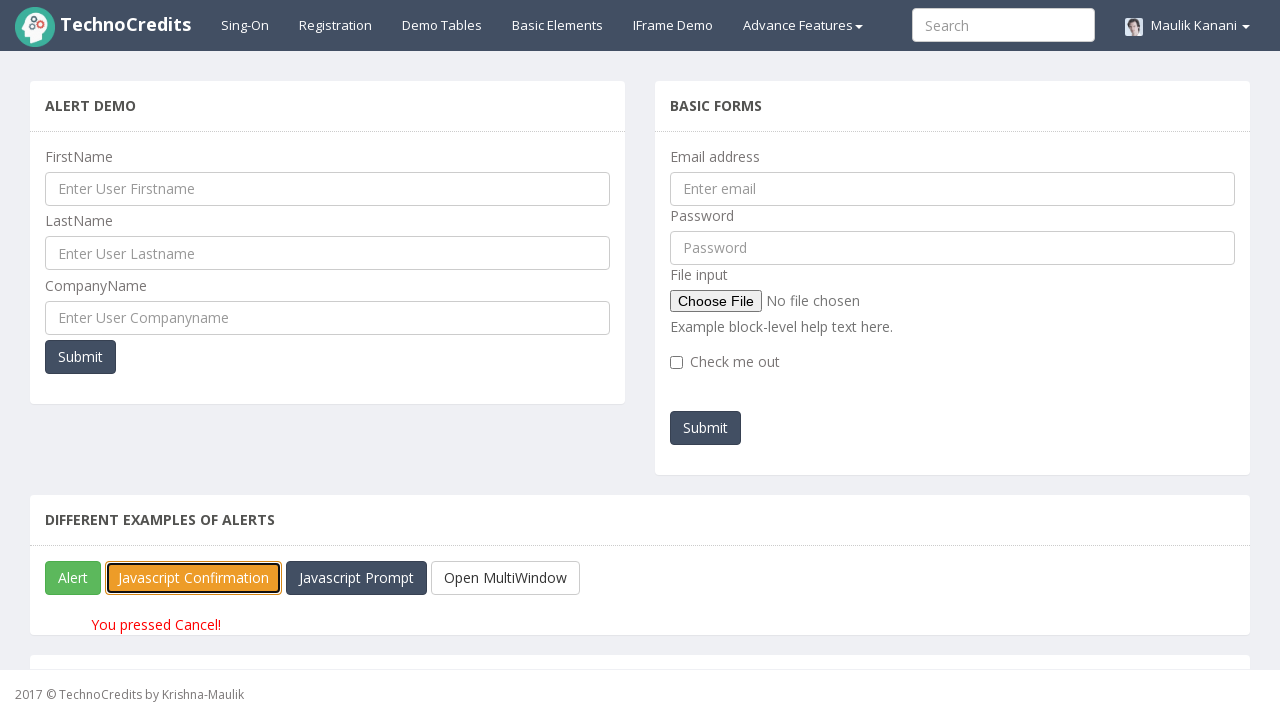

Confirmation message appeared and verified
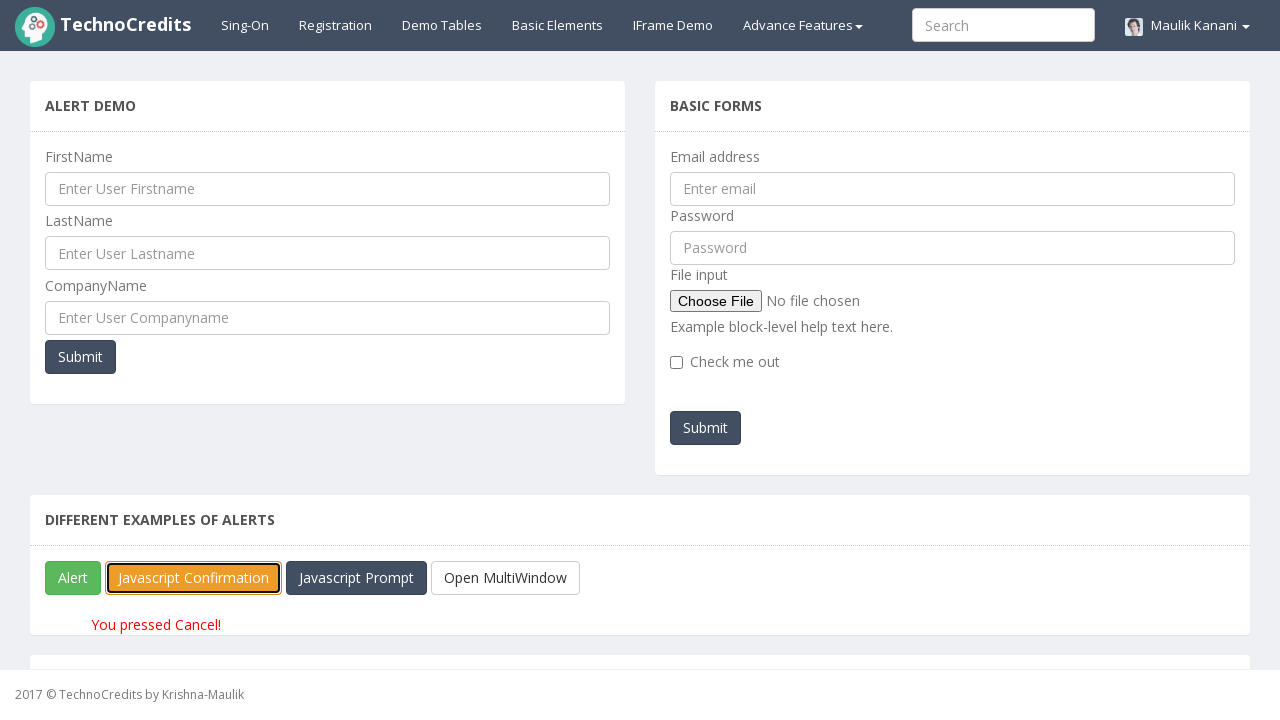

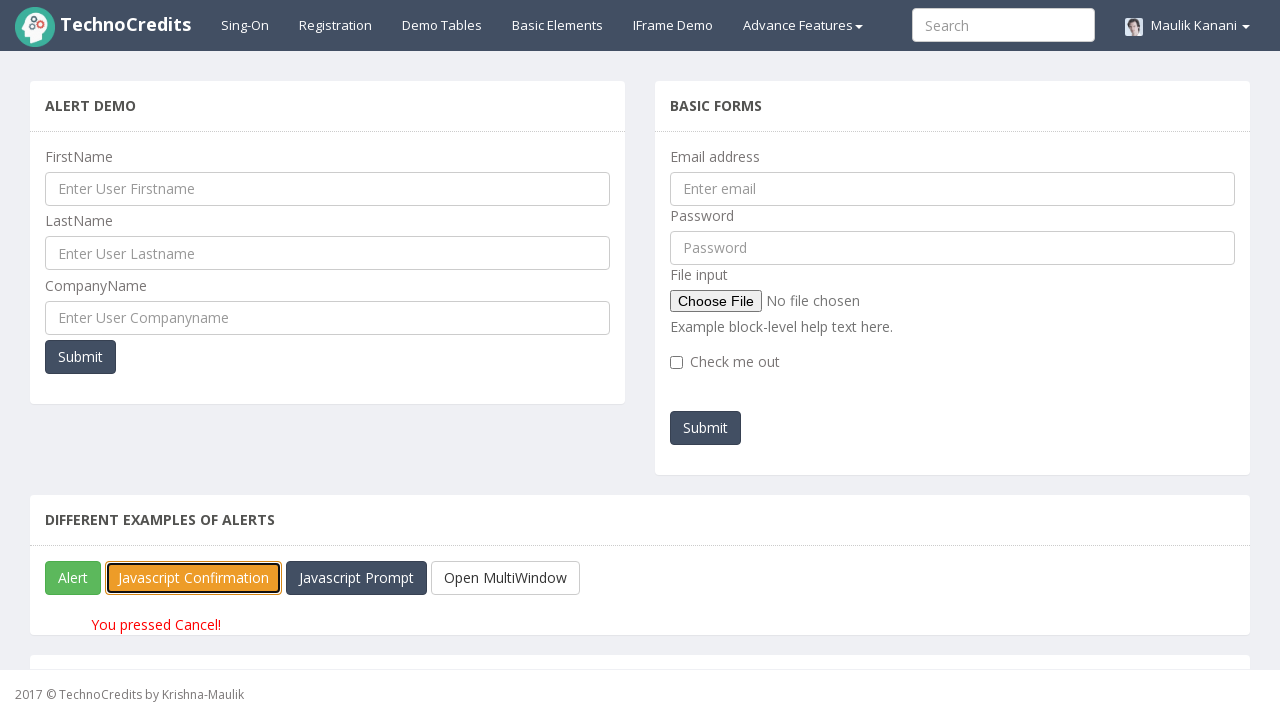